Tests the What We Offer slider by clicking the Next and Previous navigation arrows

Starting URL: https://www.tranktechnologies.com/

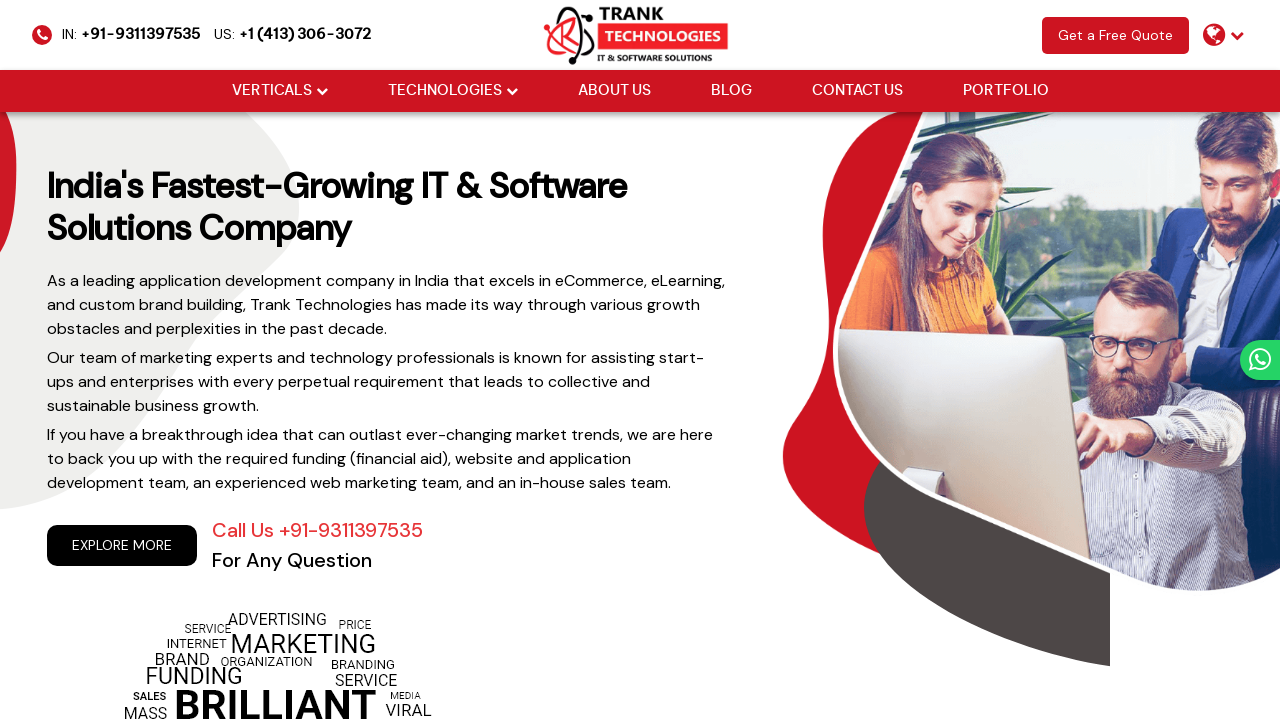

Clicked Next arrow on What We Offer slider at (510, 360) on div.cm-home-offer-slider button[aria-label='Next']
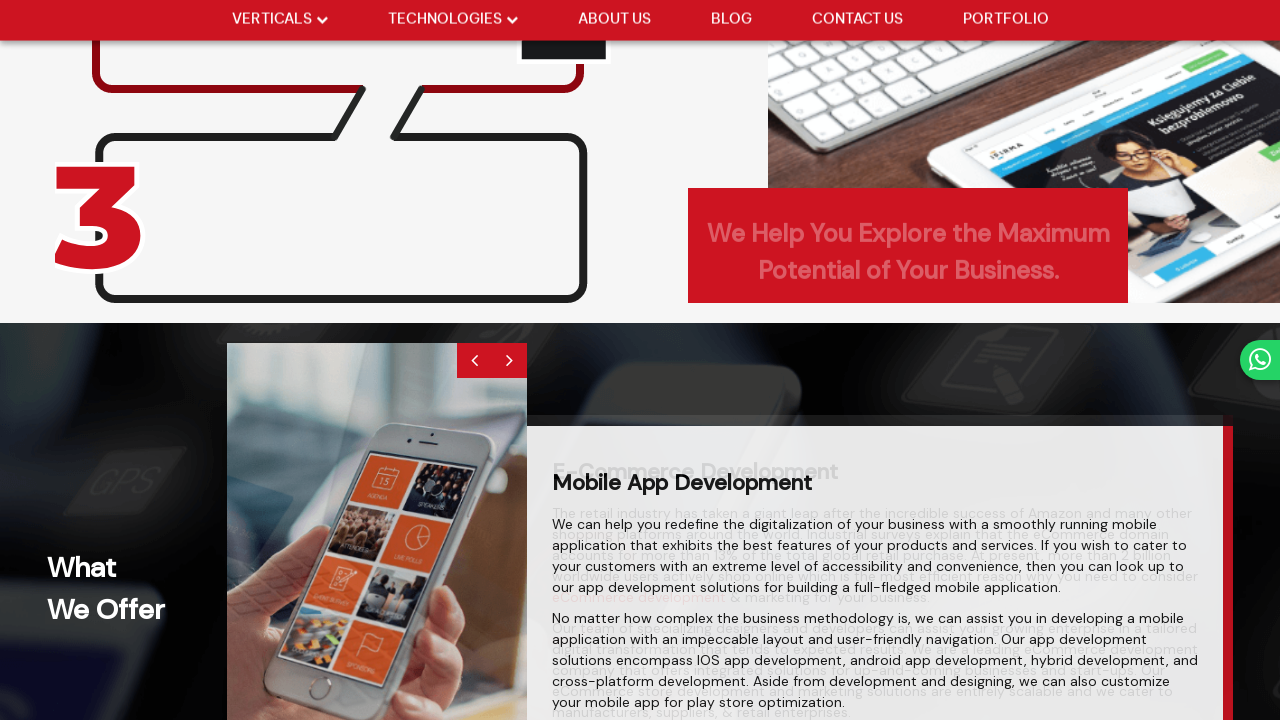

Waited 2 seconds for slider animation
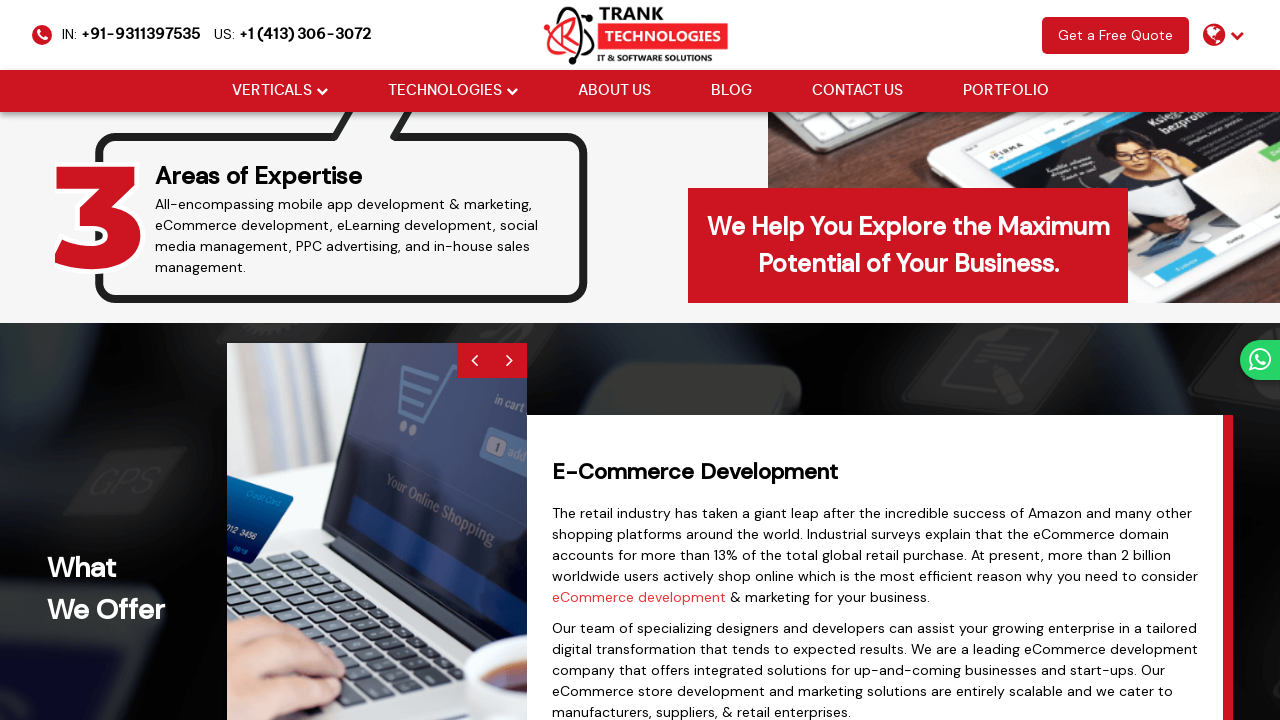

Clicked Previous arrow on What We Offer slider at (474, 360) on div.cm-home-offer-slider button[aria-label='Previous']
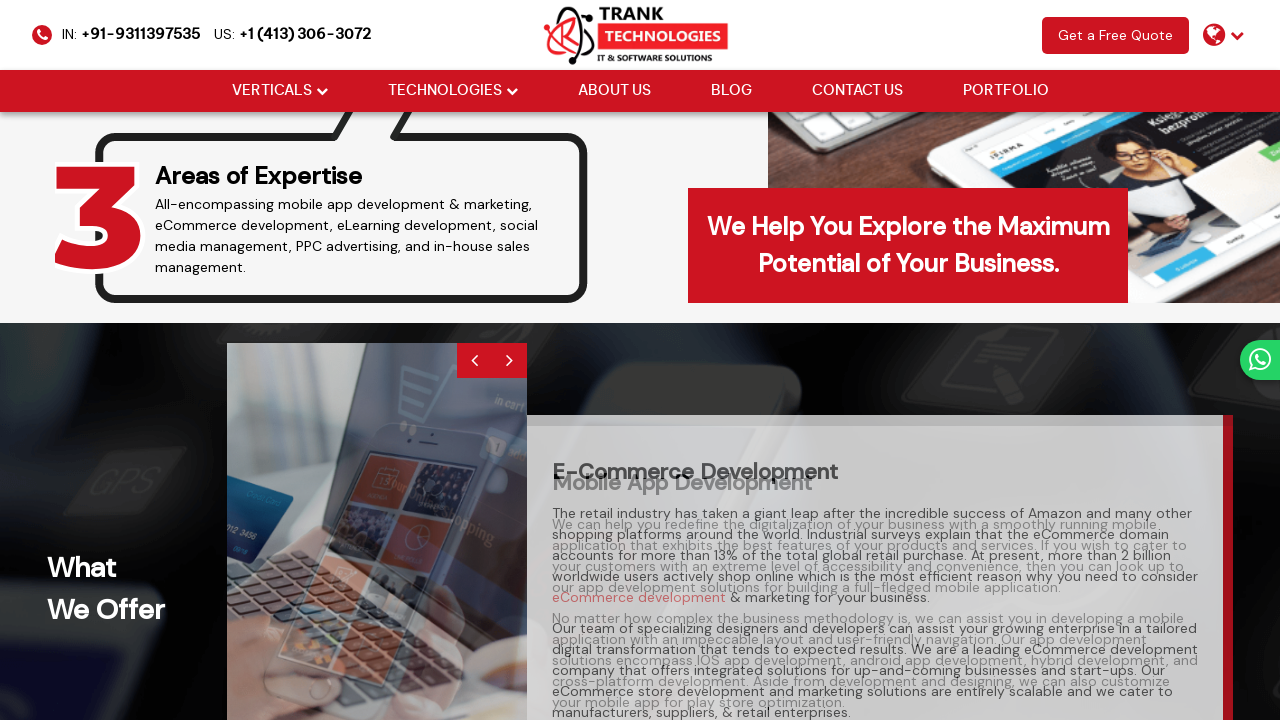

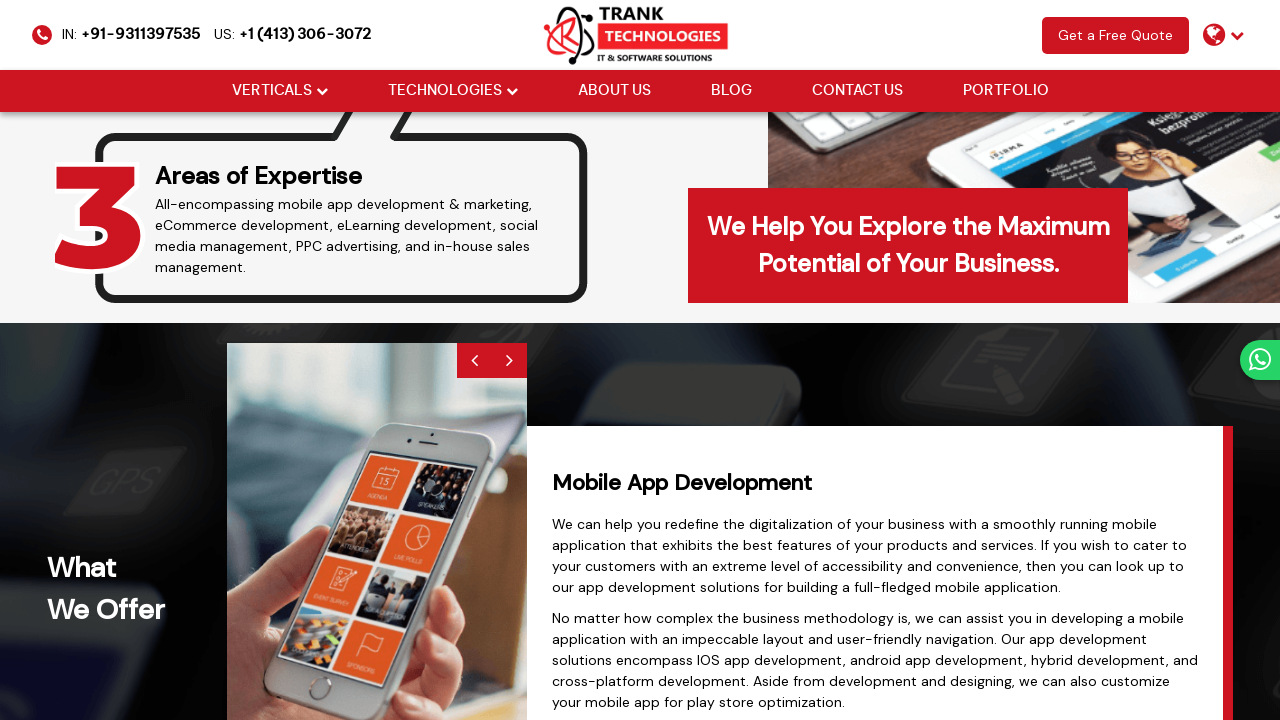